Navigates to Rediffmail homepage and verifies that links are present on the page

Starting URL: https://rediffmail.com

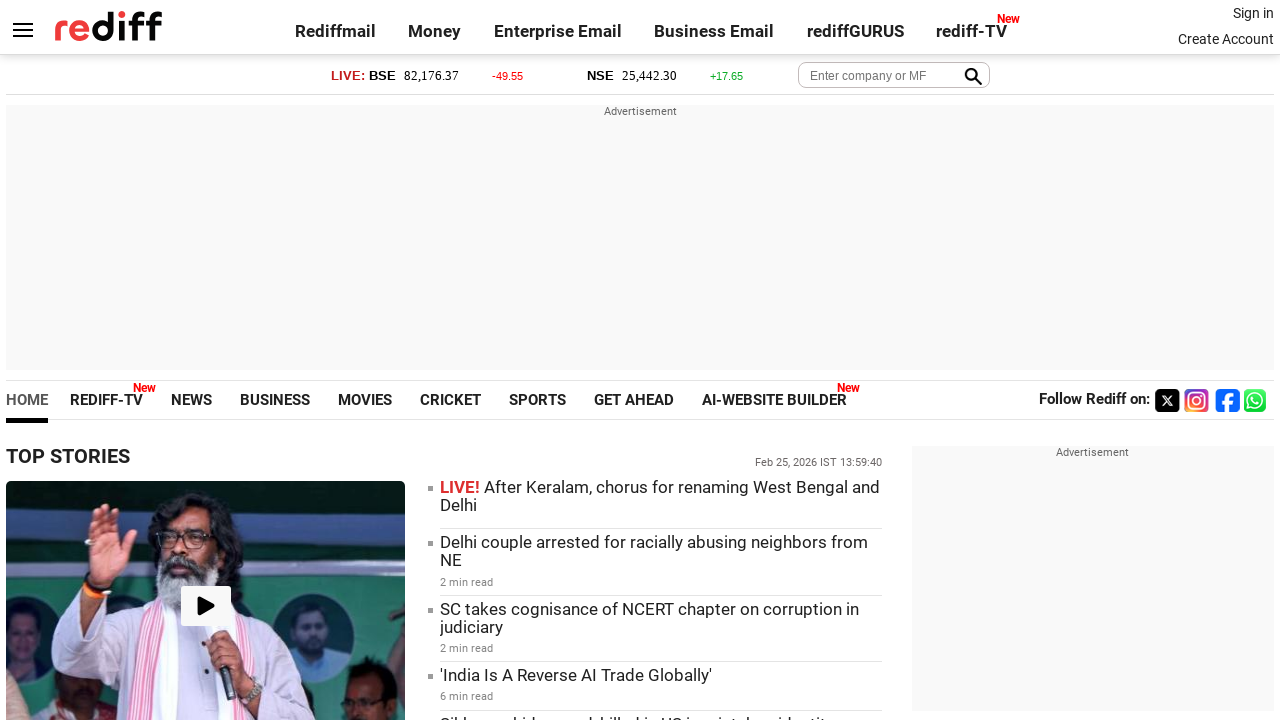

Navigated to Rediffmail homepage
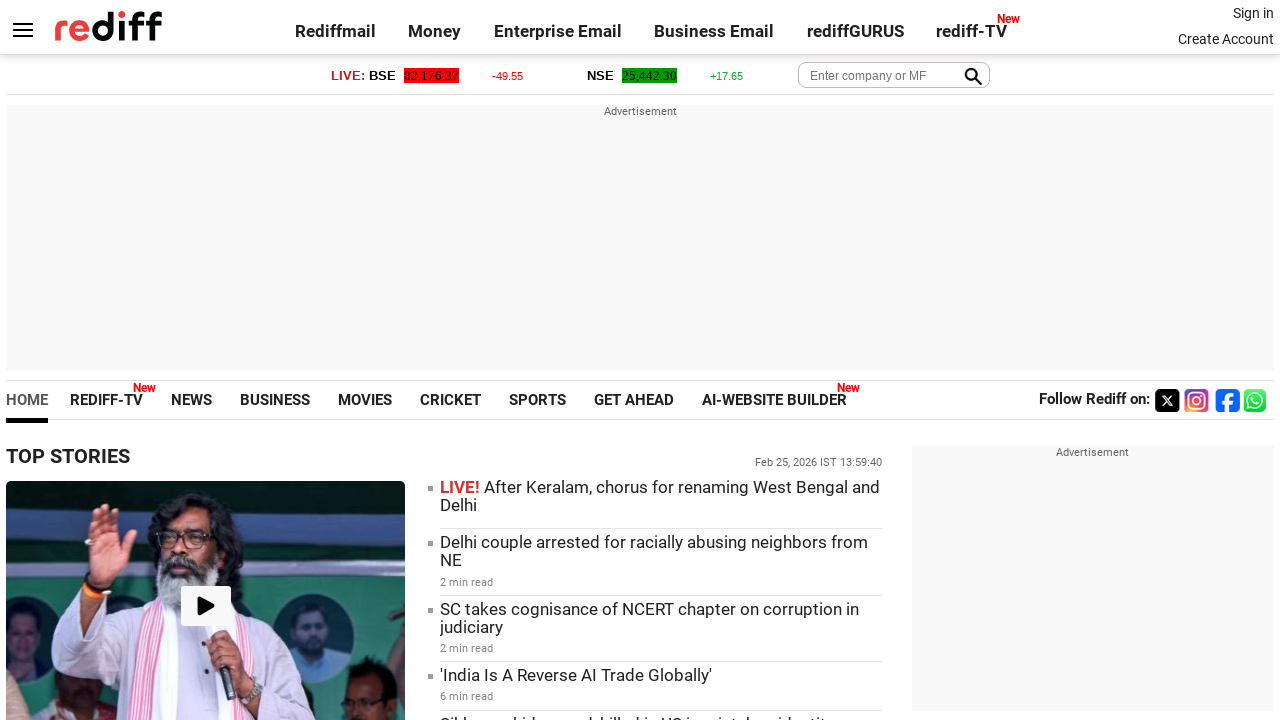

Waited for links to be visible on the page
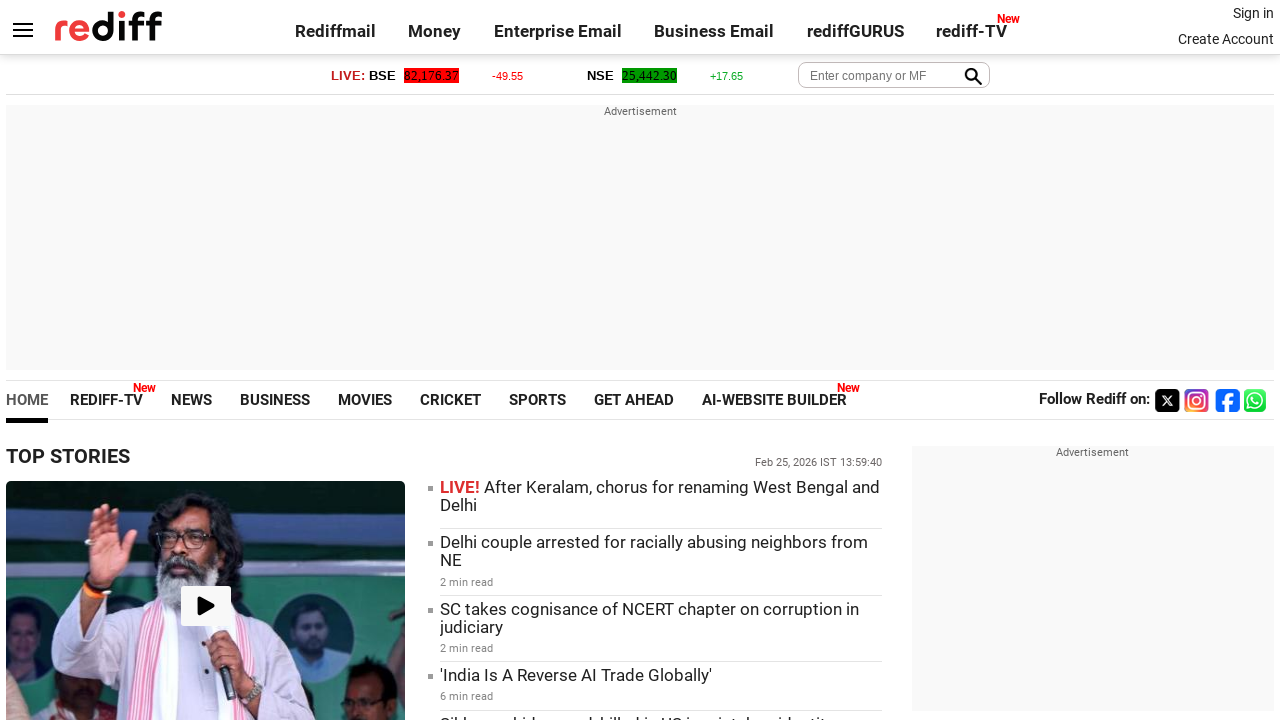

Verified that 395 links are present on the page
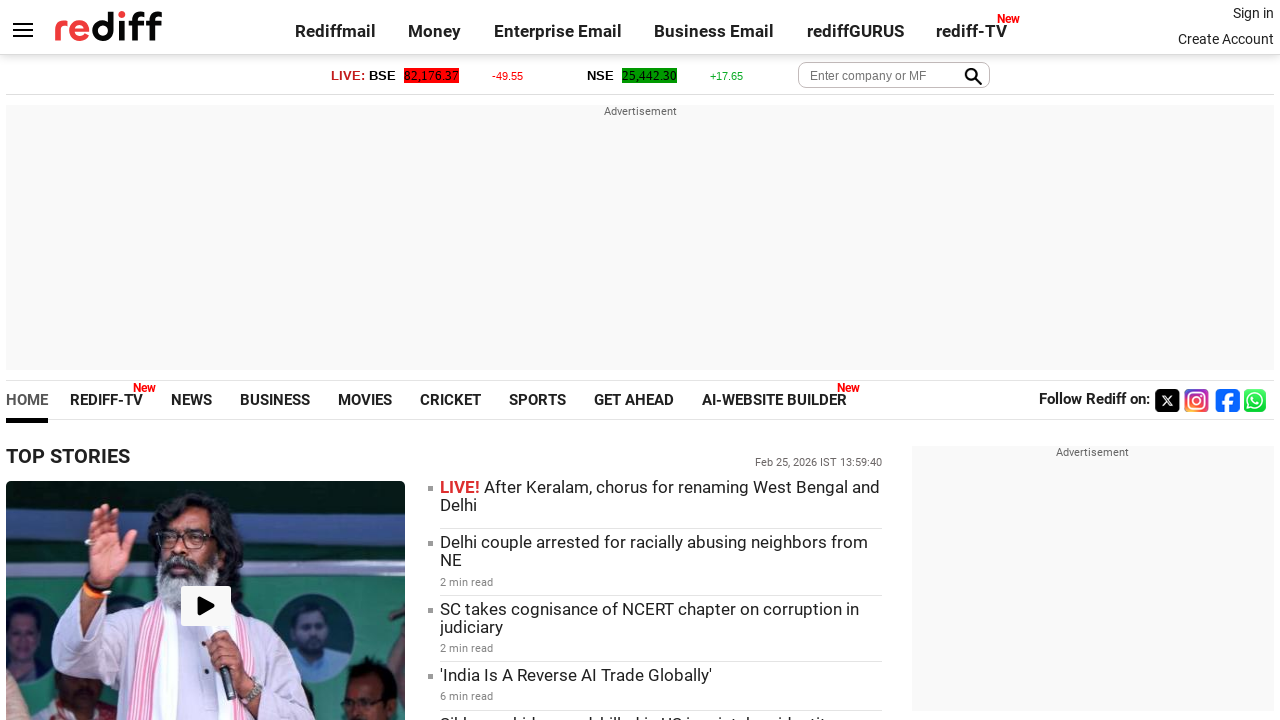

Verified that 325 visible links are present on the page
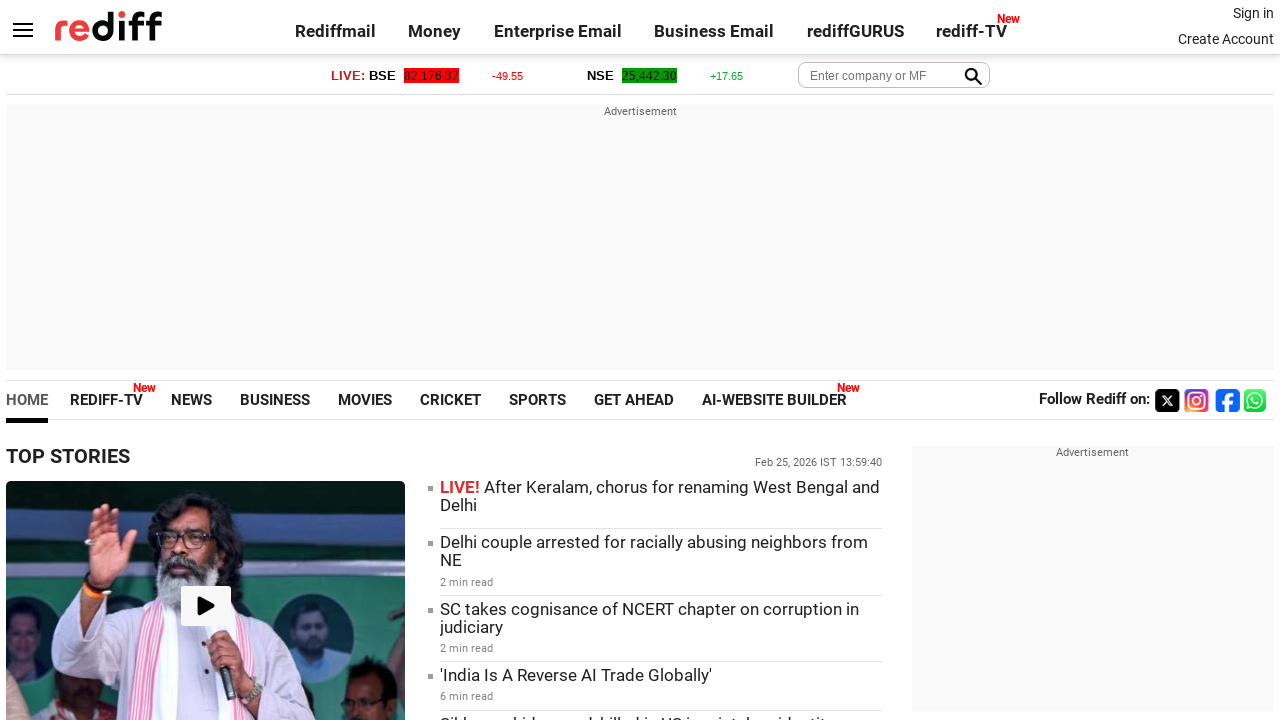

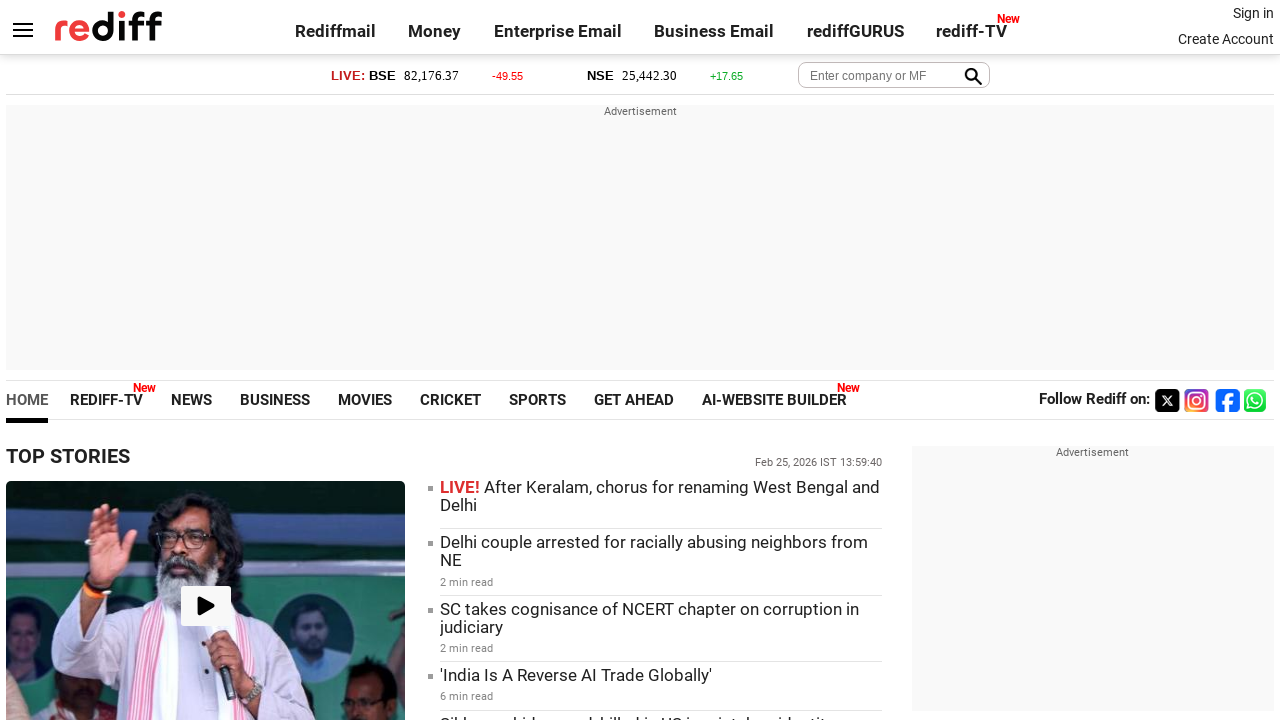